Tests drag and drop using manual mouse movements by hovering, pressing down, moving to target coordinates, and releasing.

Starting URL: https://demoapps.qspiders.com/ui/dragDrop/dragToCorrect?sublist=2

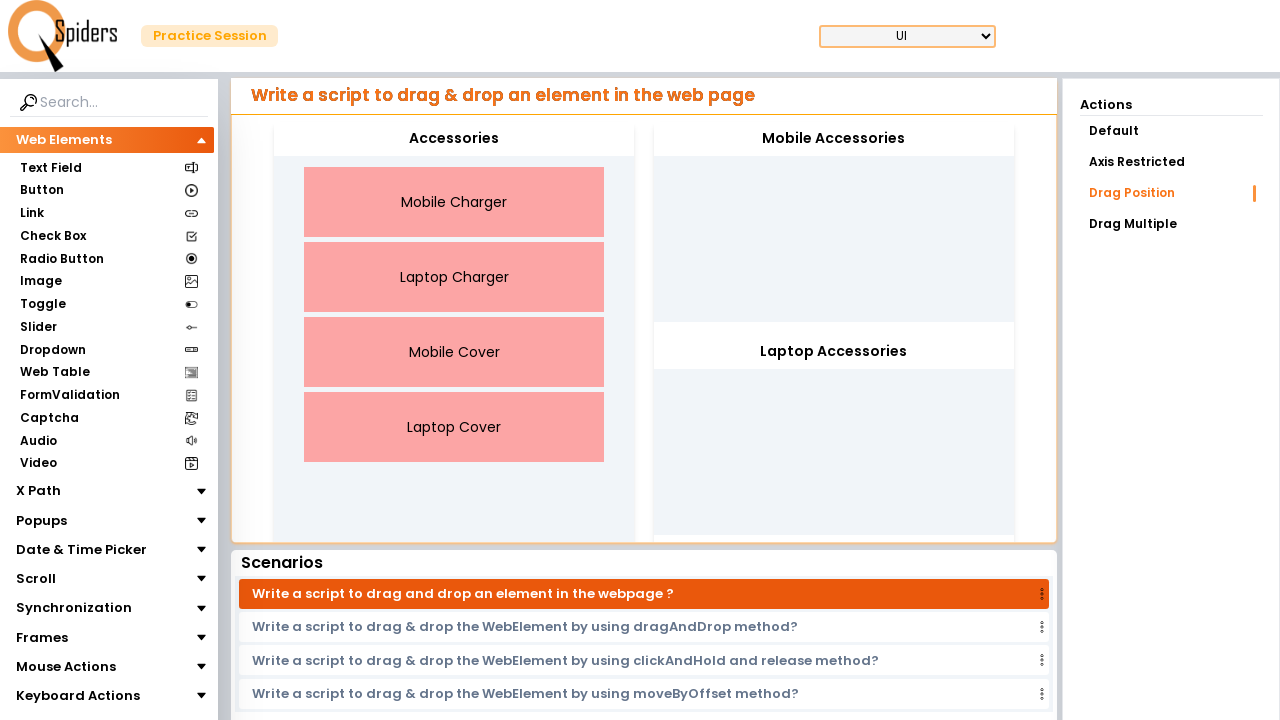

Hovered over 'Mobile Charger' drag element at (454, 202) on internal:text="Mobile Charger"i
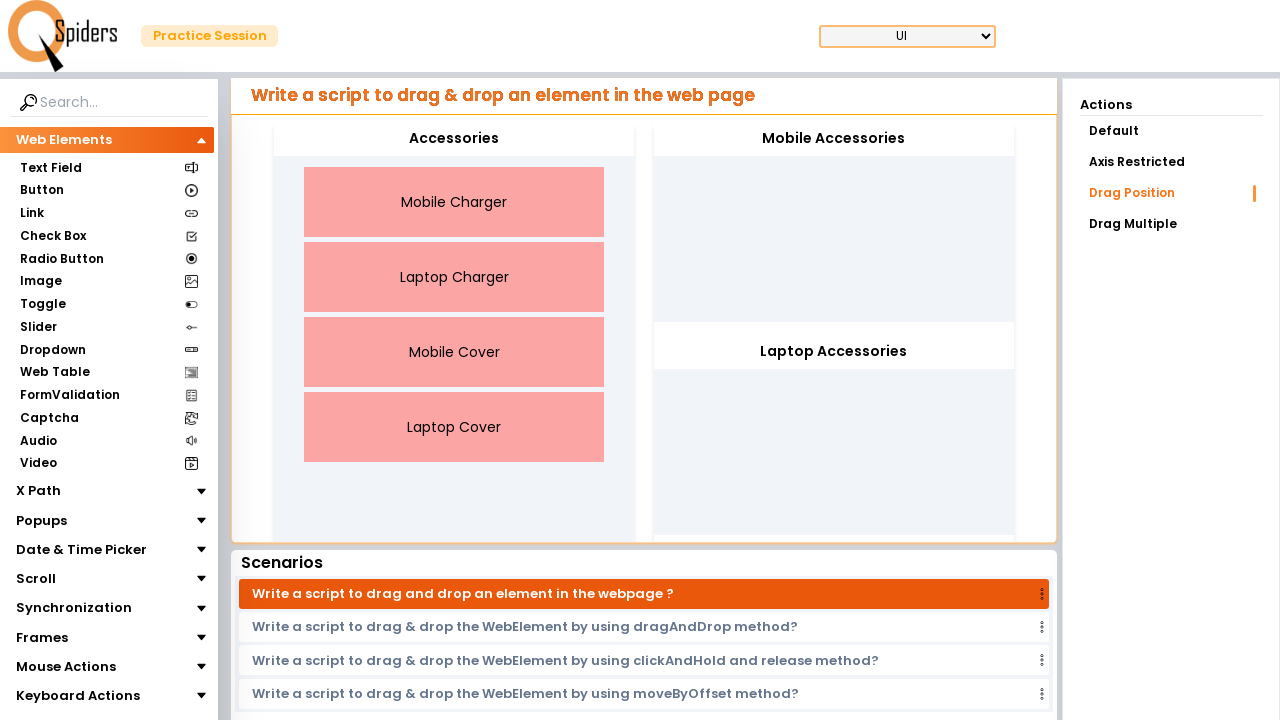

Pressed mouse down on drag element at (454, 202)
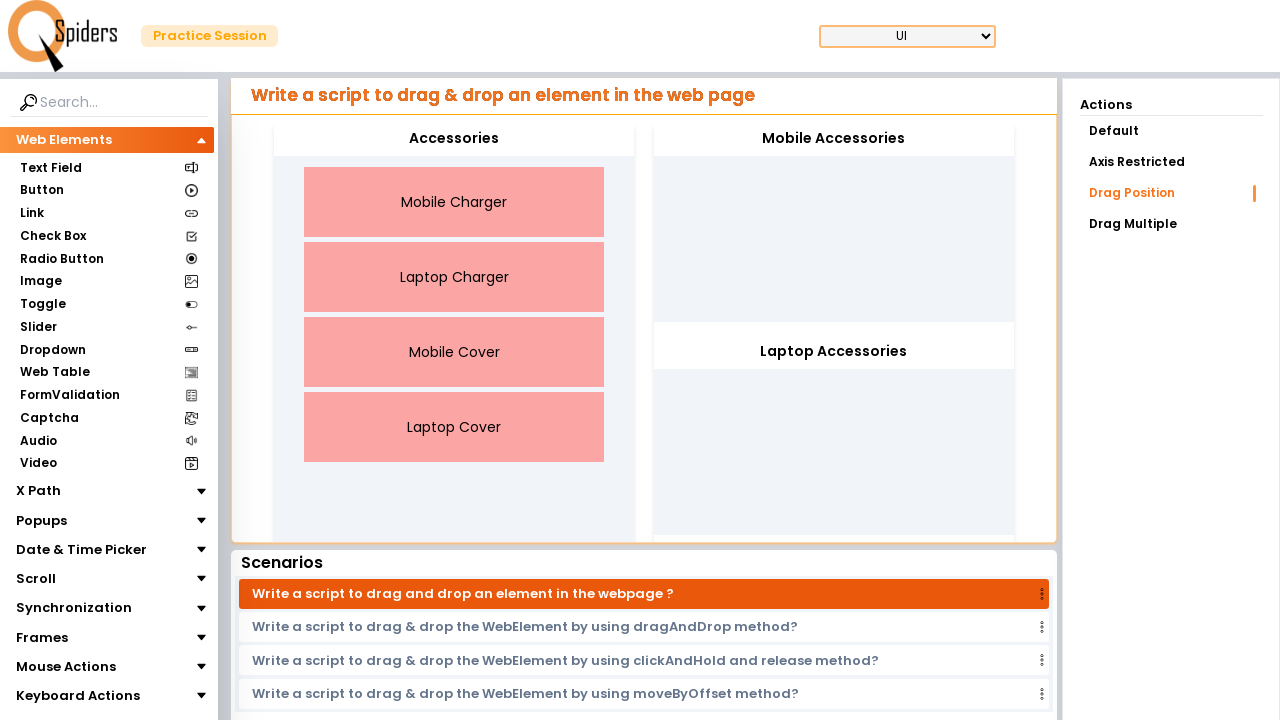

Retrieved bounding box of 'Mobile Accessories' drop target
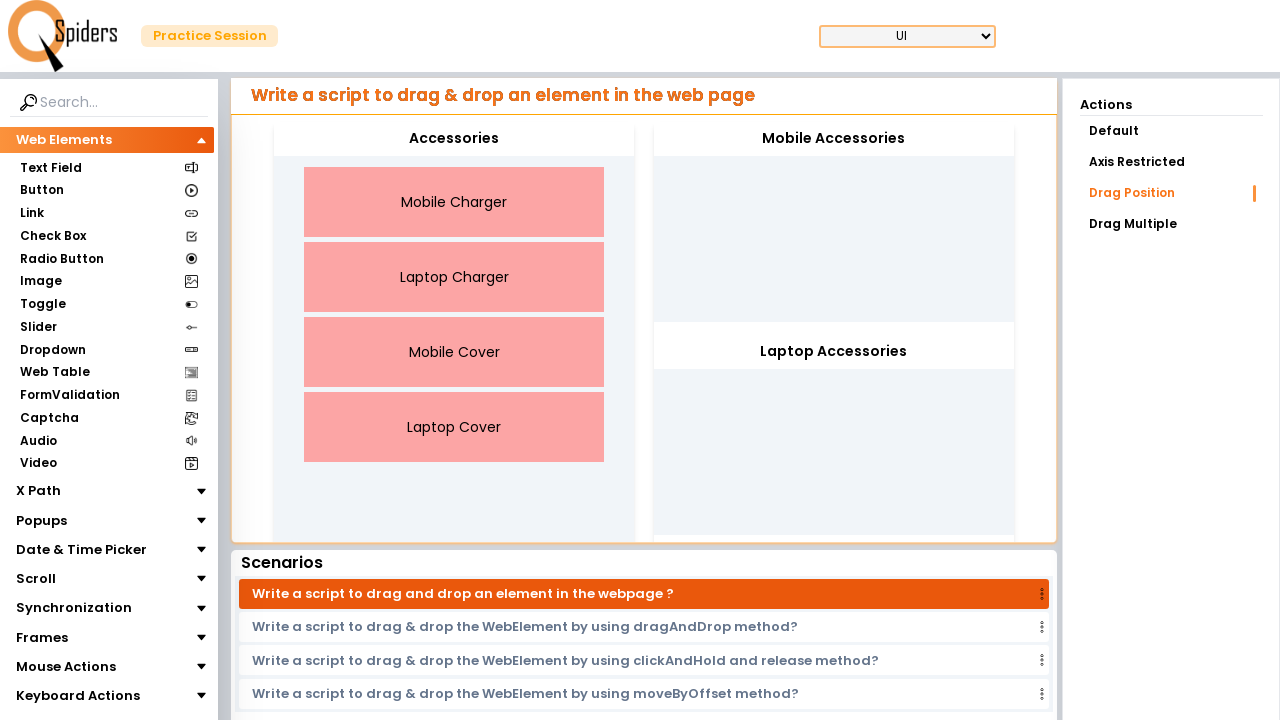

Moved mouse to center of 'Mobile Accessories' drop target at (834, 139)
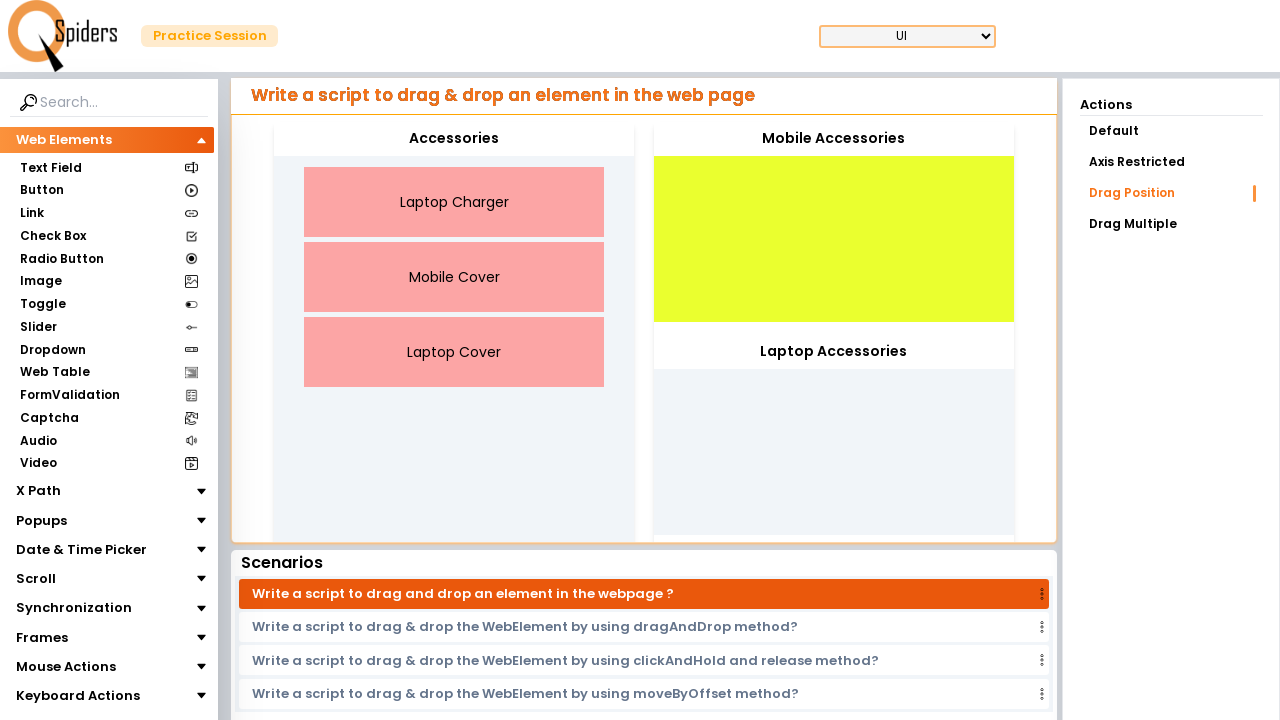

Released mouse to complete drag and drop at (834, 139)
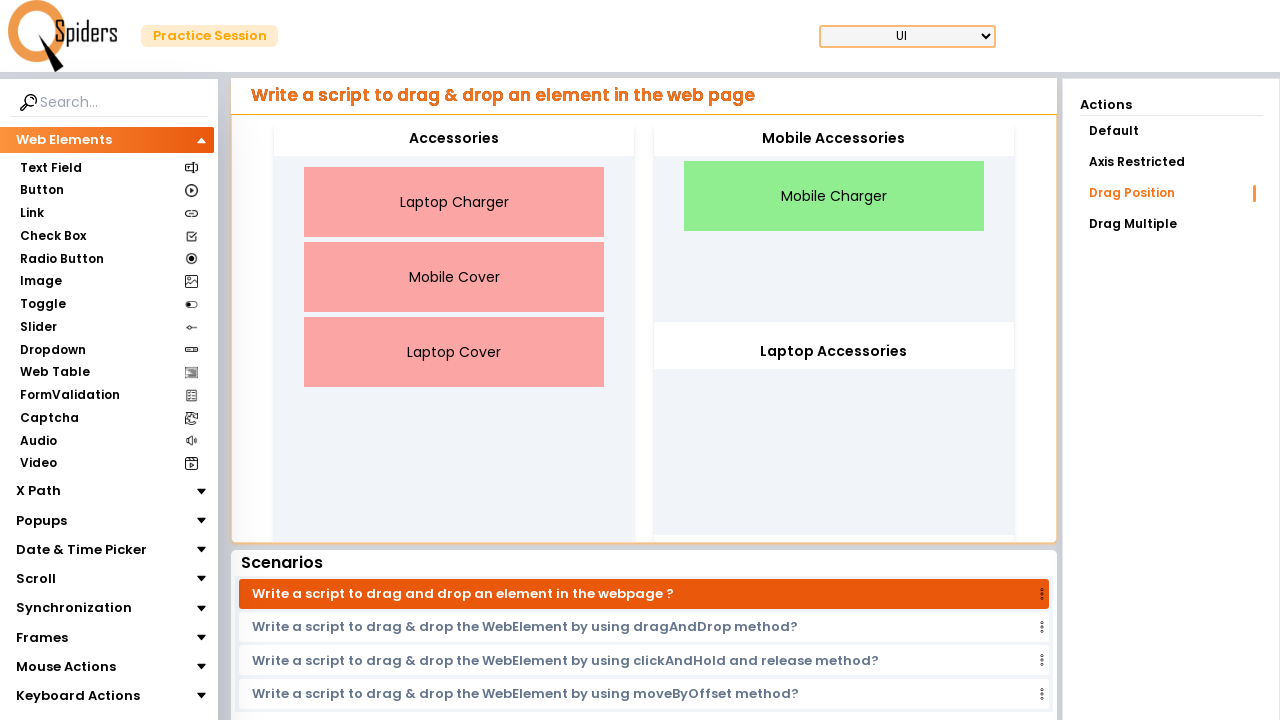

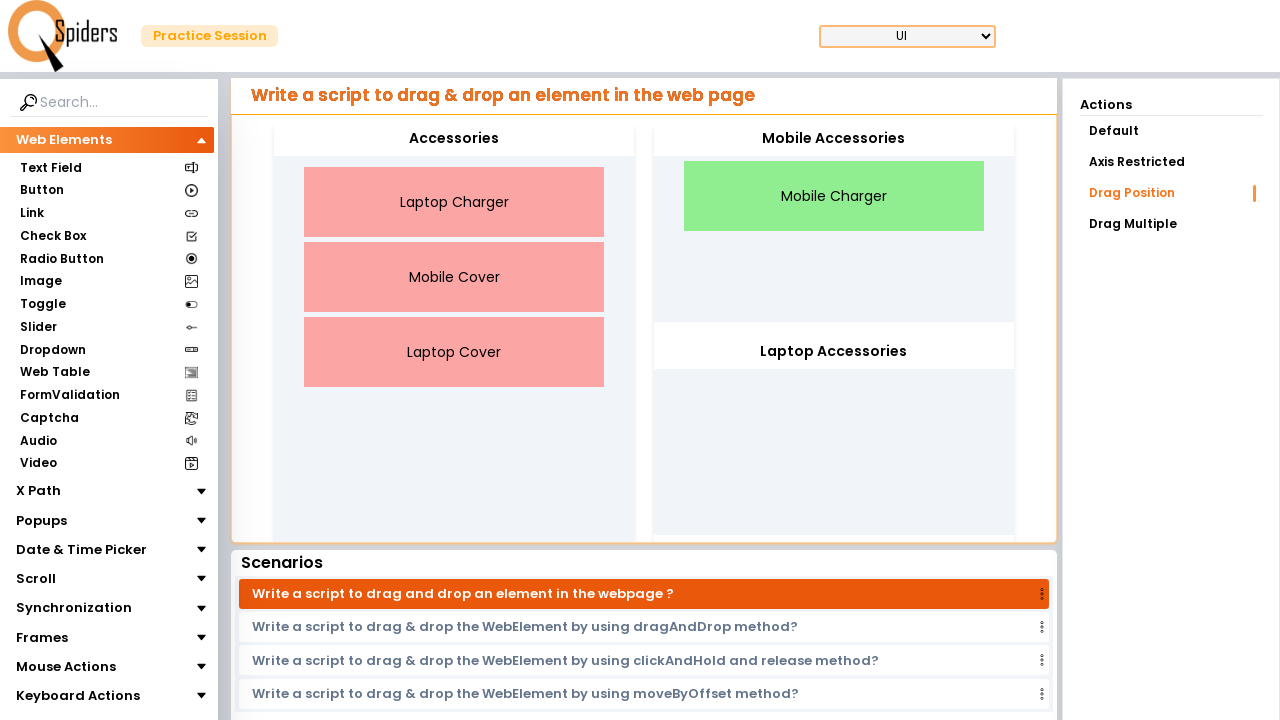